Navigates to ZKoss demo page and clicks all radio buttons on the page

Starting URL: https://www.zkoss.org/zkdemo/input/radio_button

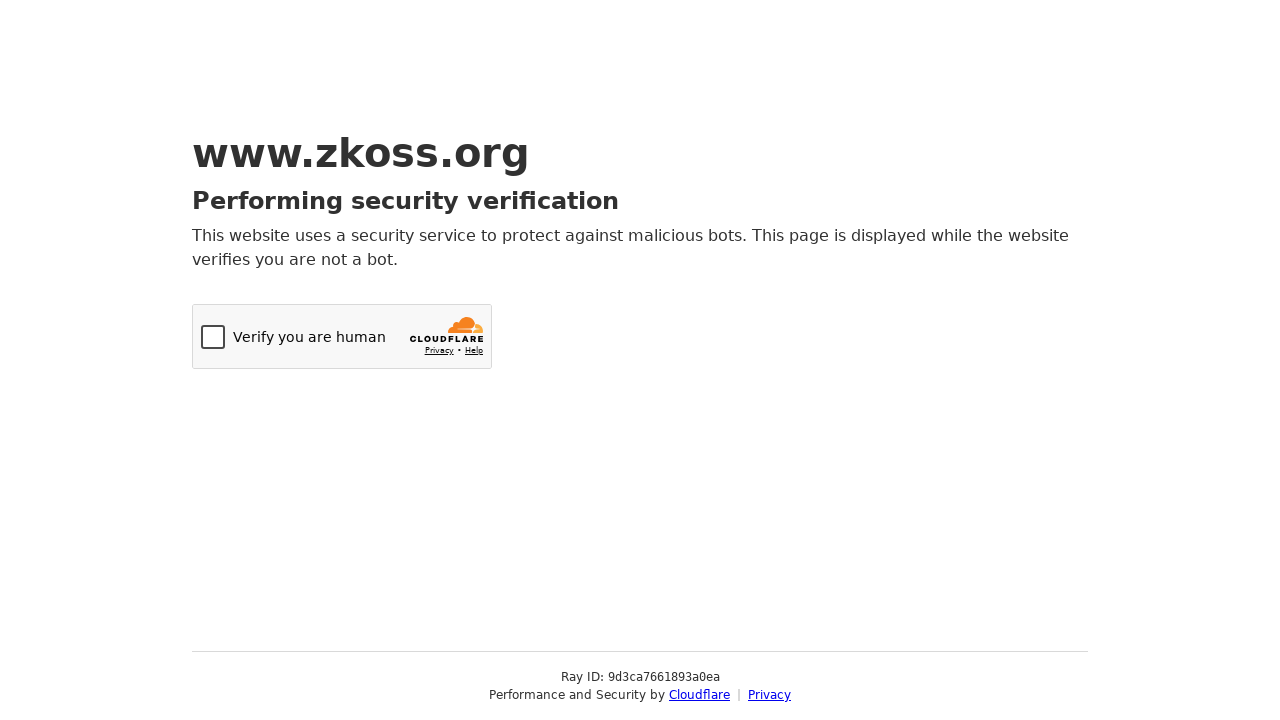

Navigated to ZKoss radio button demo page
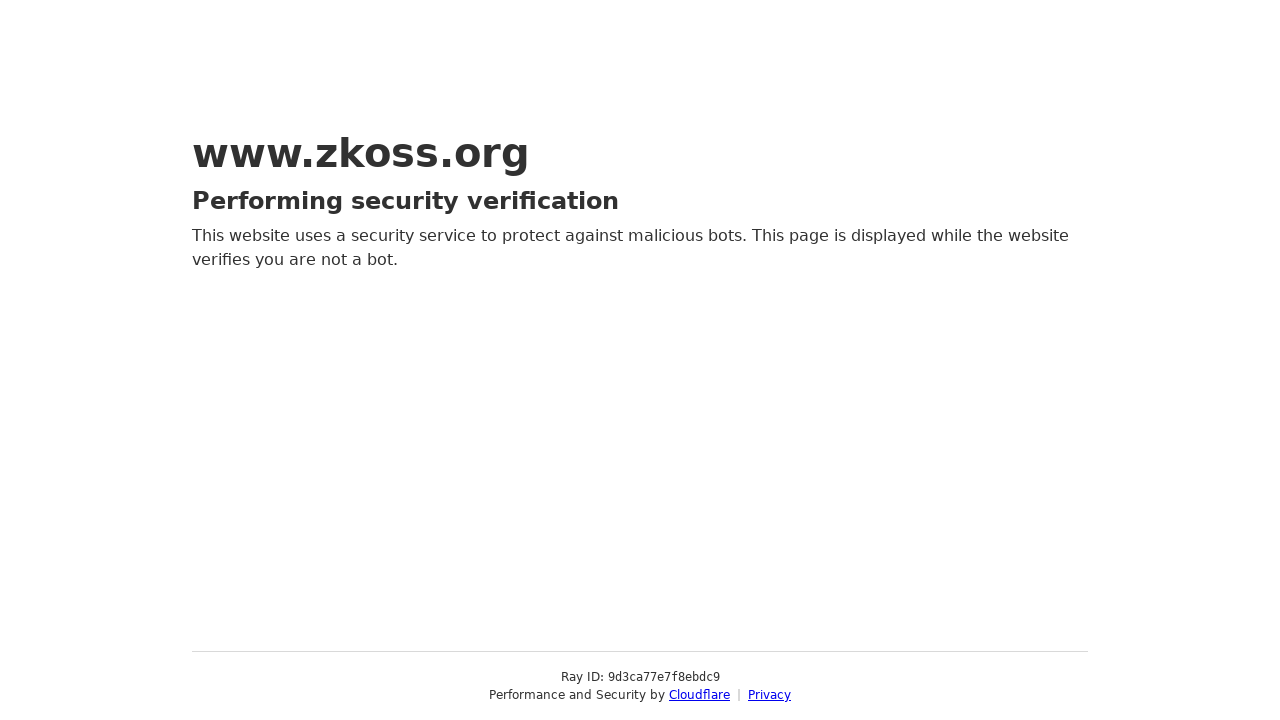

Located all radio button elements on the page
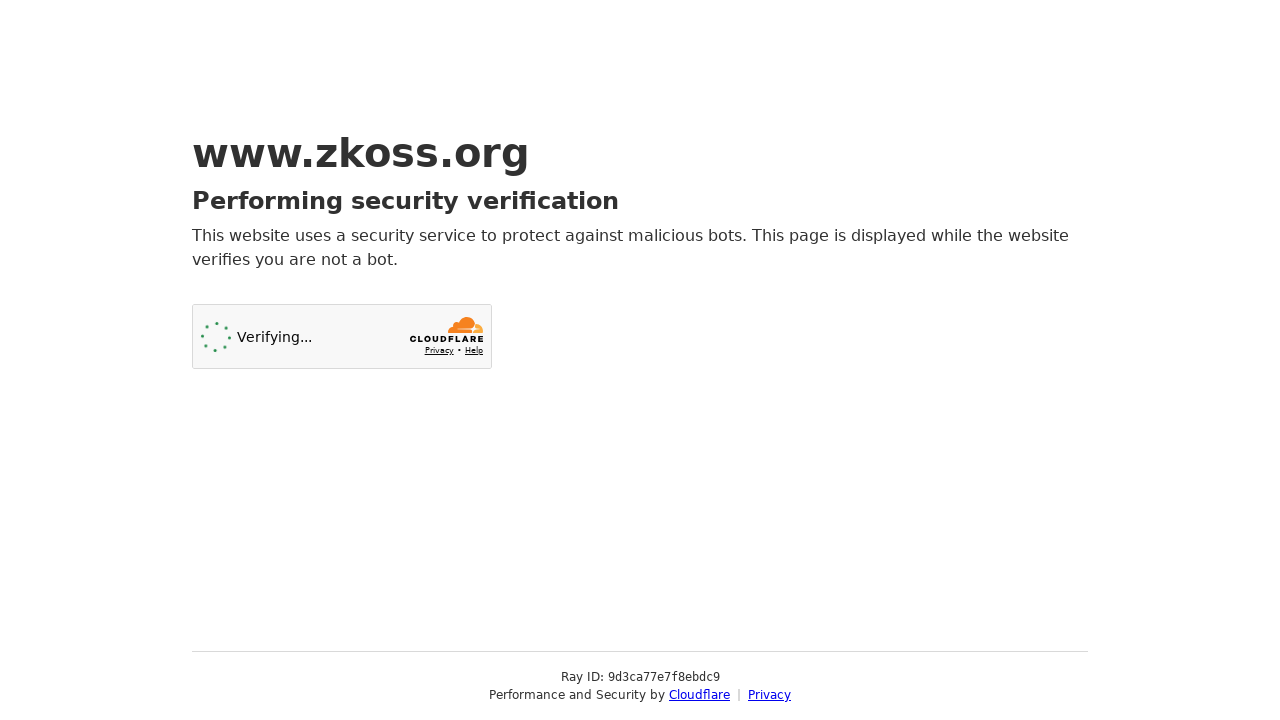

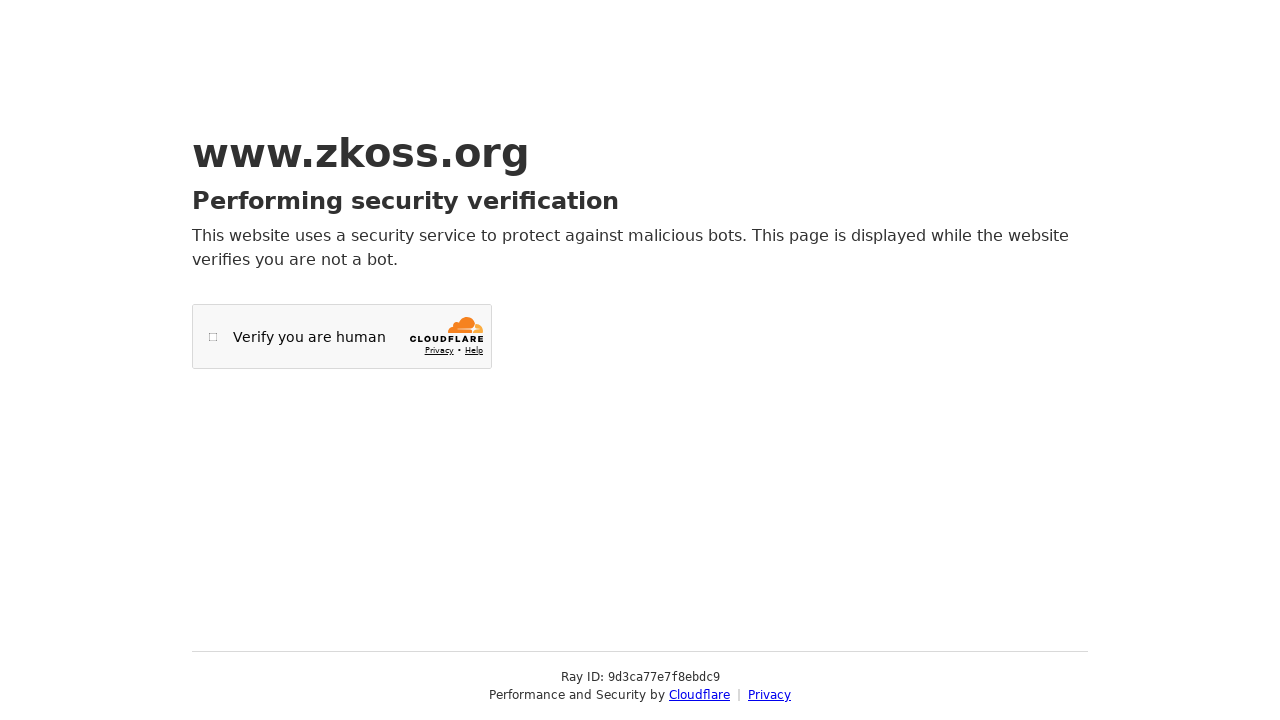